Tests closing the current browser tab

Starting URL: https://www.youtube.com

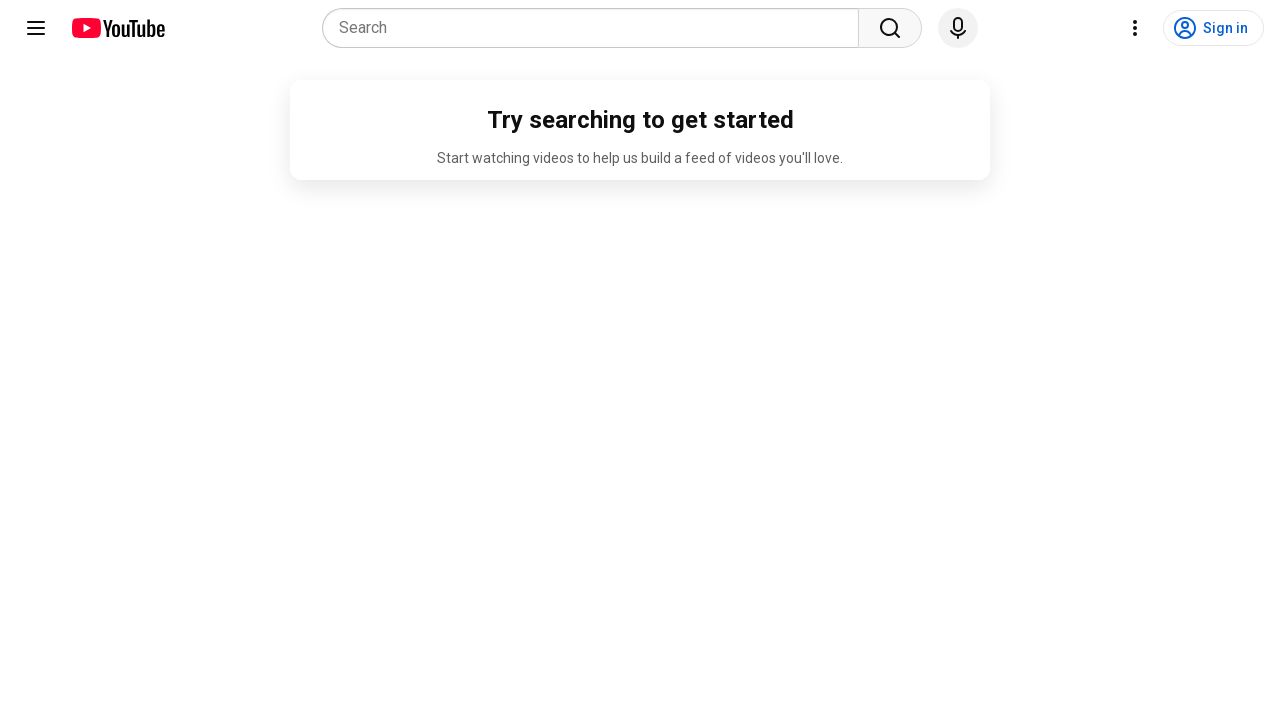

Navigated to about:blank to simulate closing the current tab
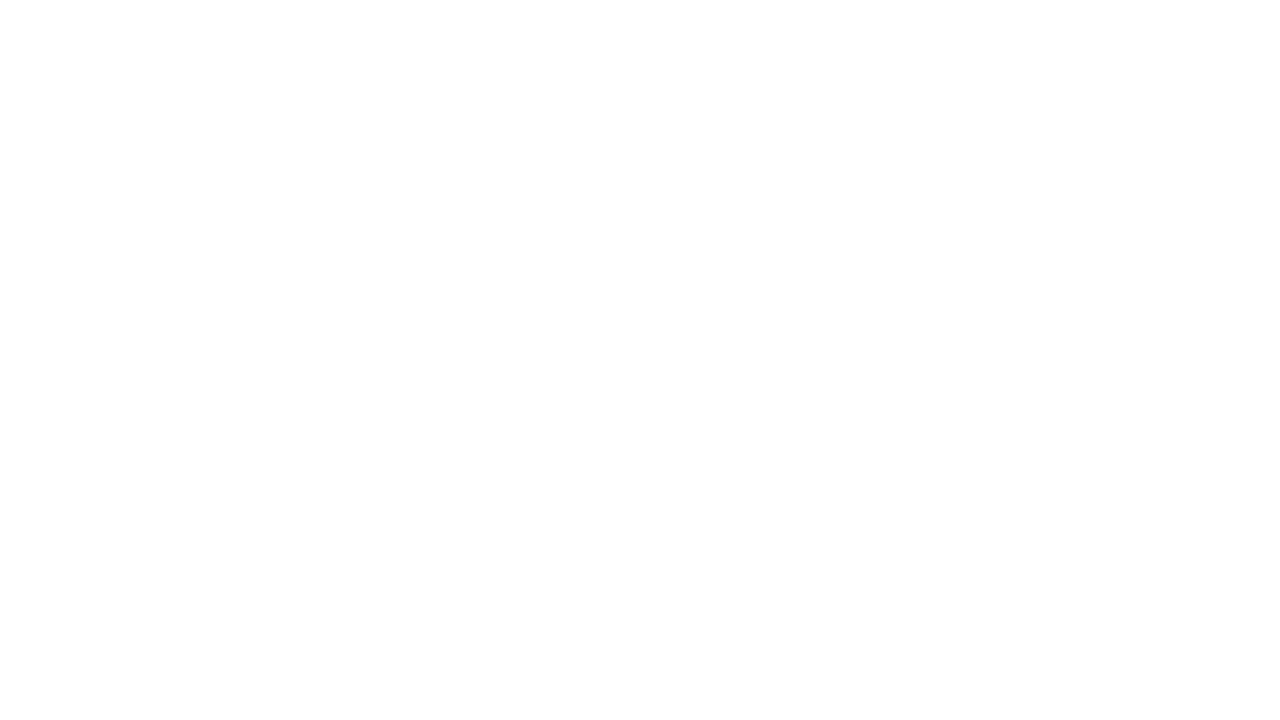

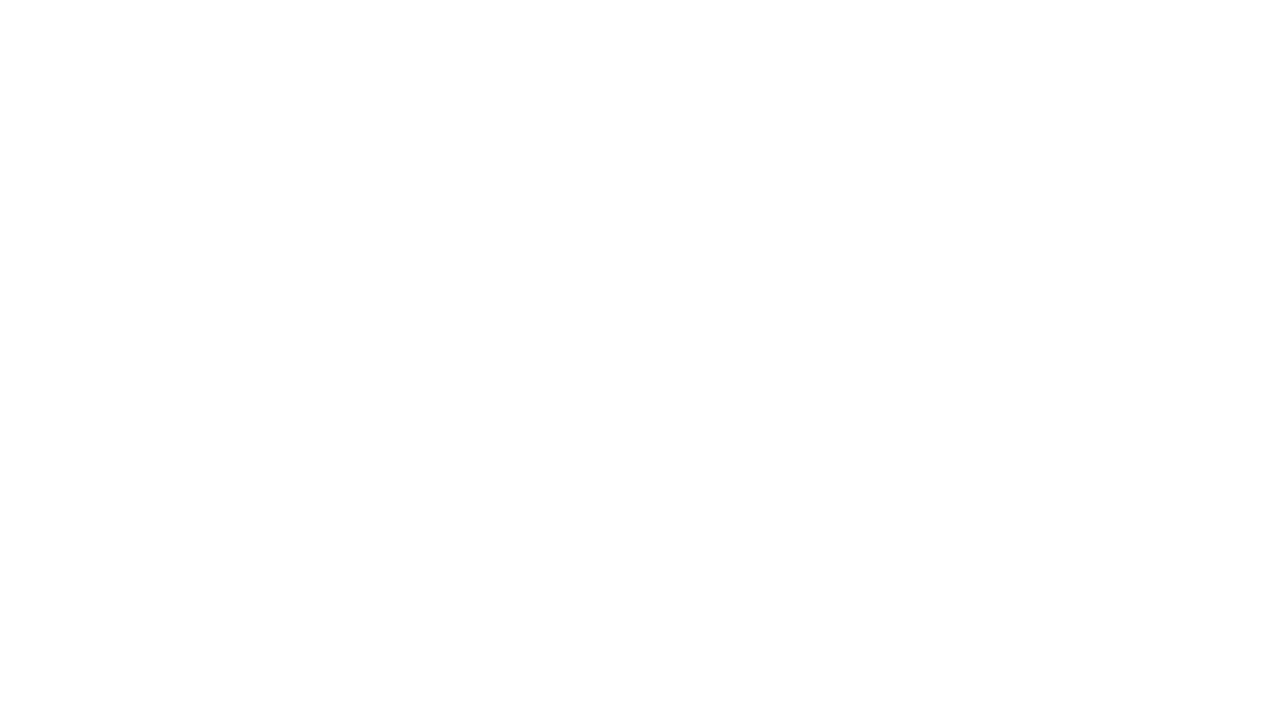